Tests filling out a practice form with first name, last name, email, and selecting gender on the DemoQA automation practice form

Starting URL: https://demoqa.com/automation-practice-form

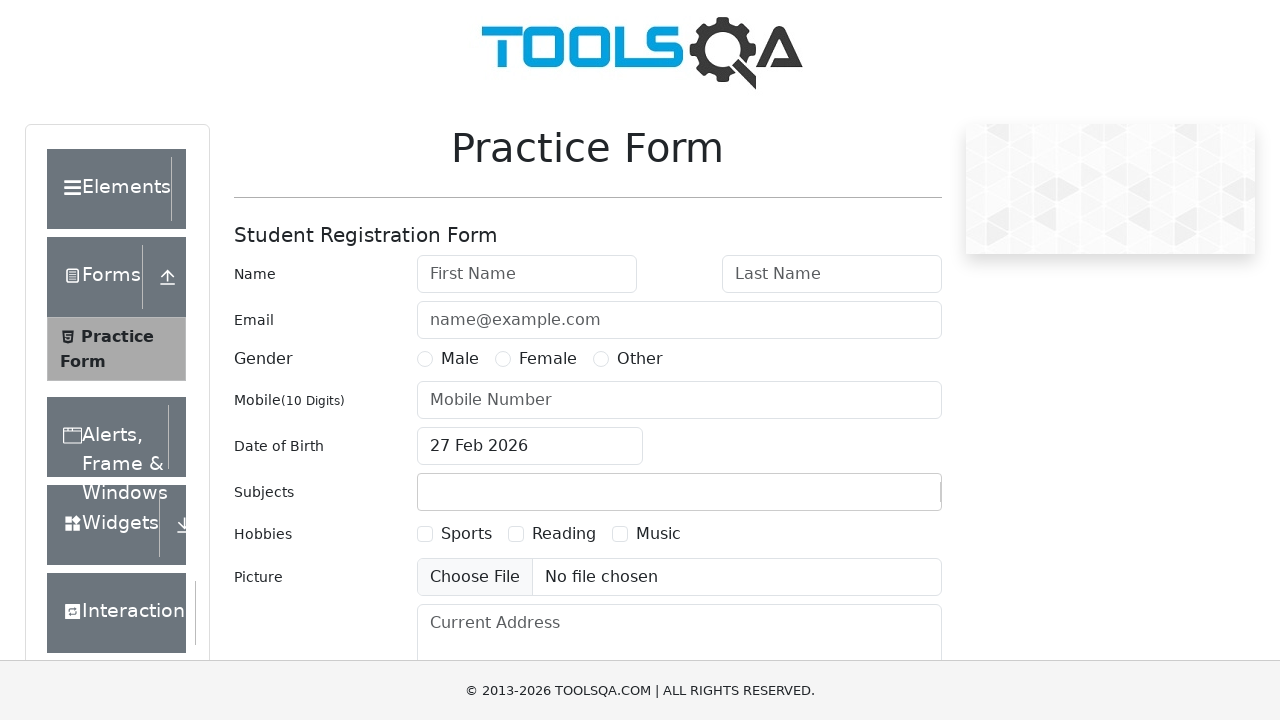

Filled first name field with 'keerthik' on input[placeholder='First Name']
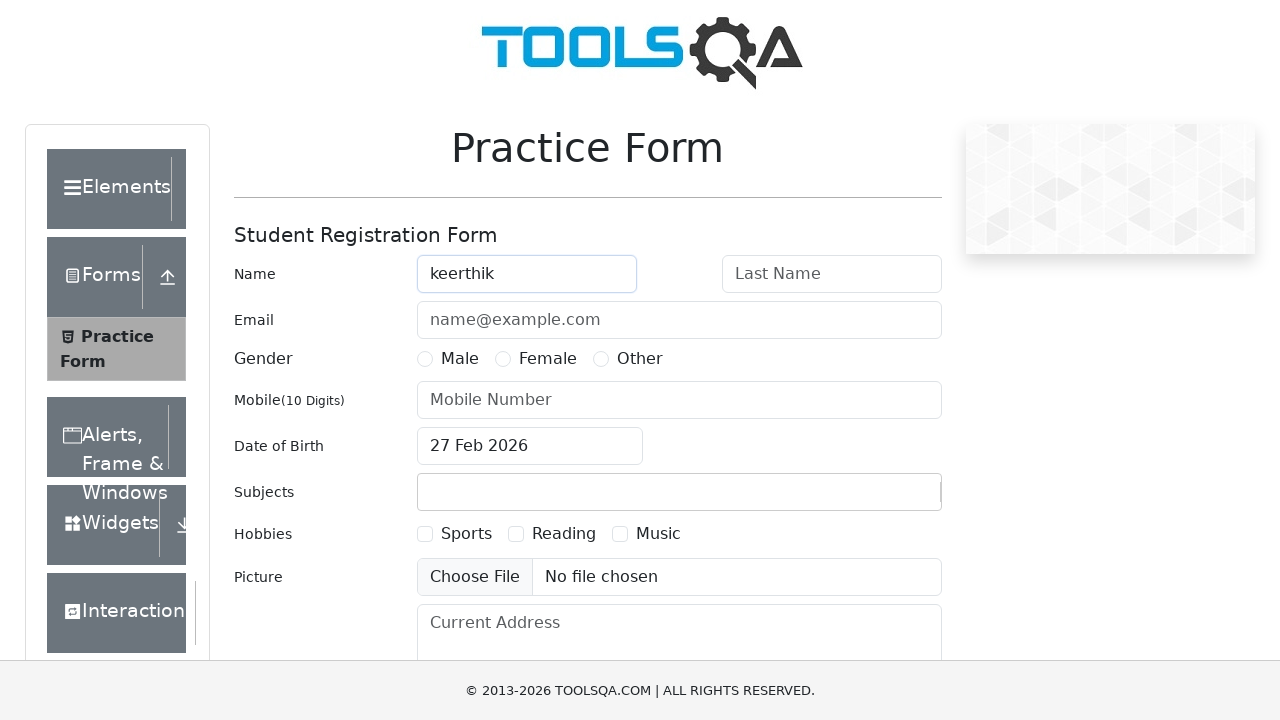

Filled last name field with 'Saliyan' on input[placeholder='Last Name']
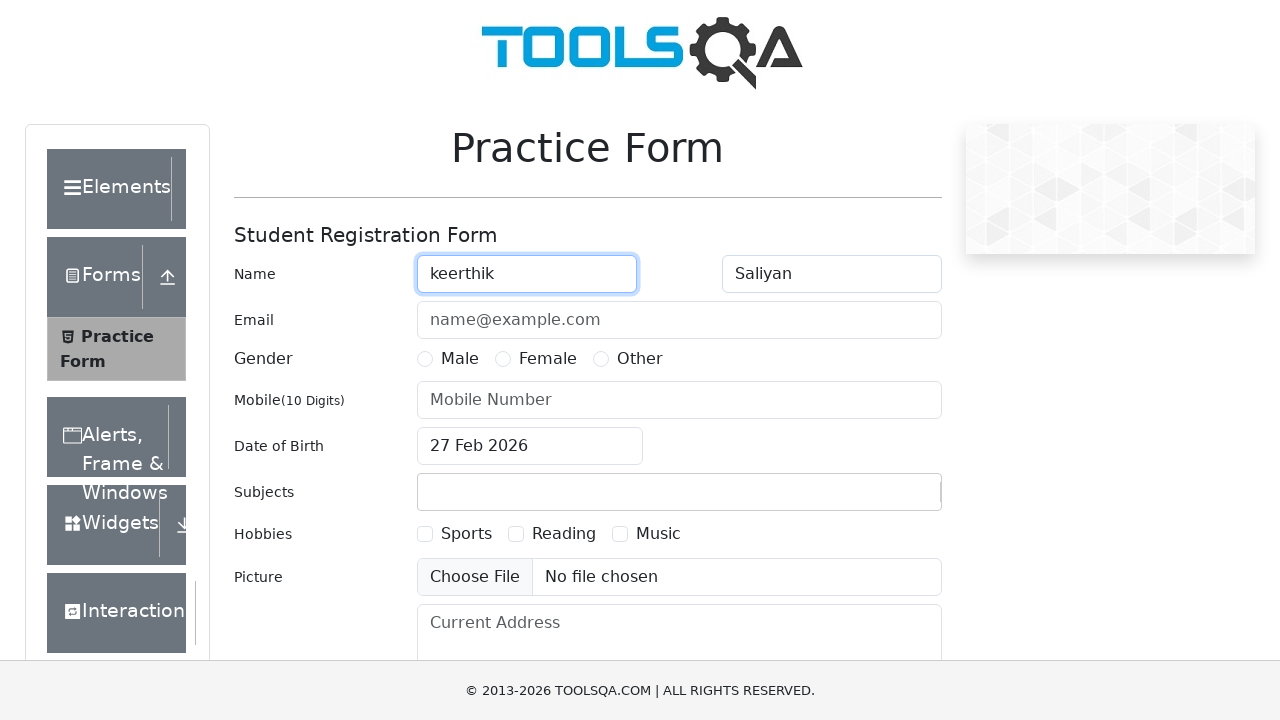

Filled email field with 'keerthikm14@gmail.com' on input[placeholder='name@example.com']
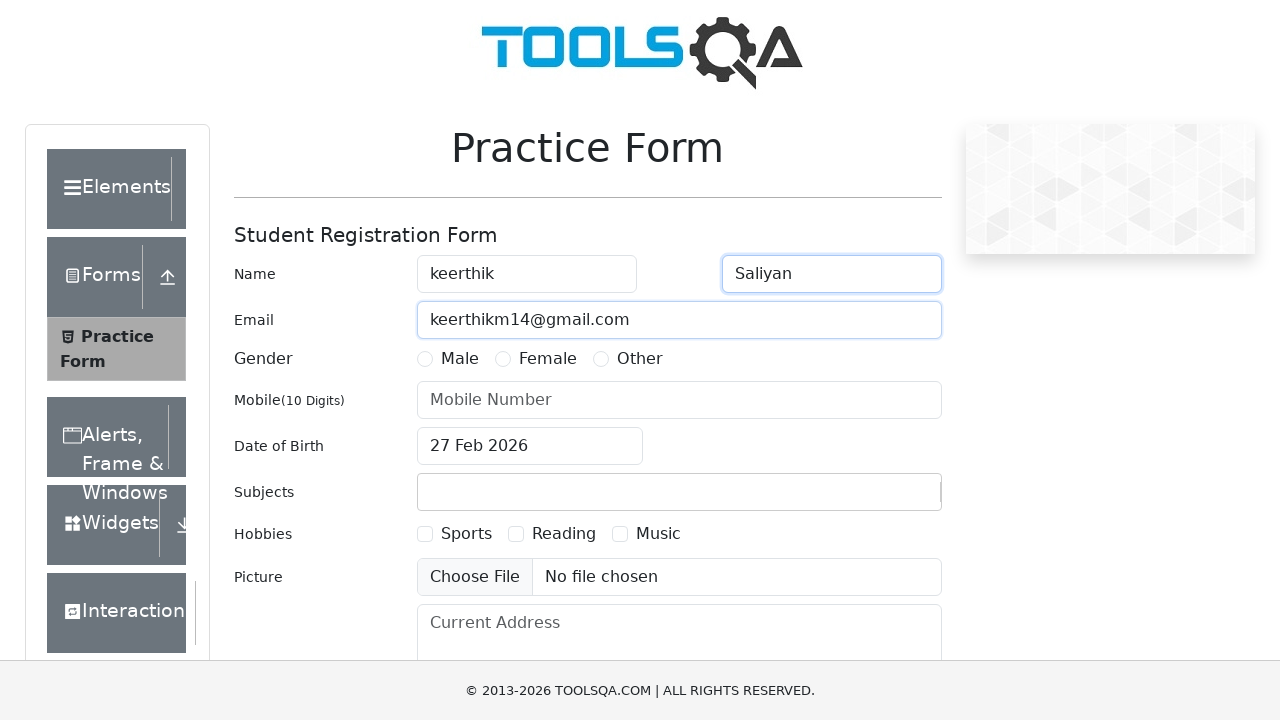

Selected male gender radio button at (460, 359) on label[for='gender-radio-1']
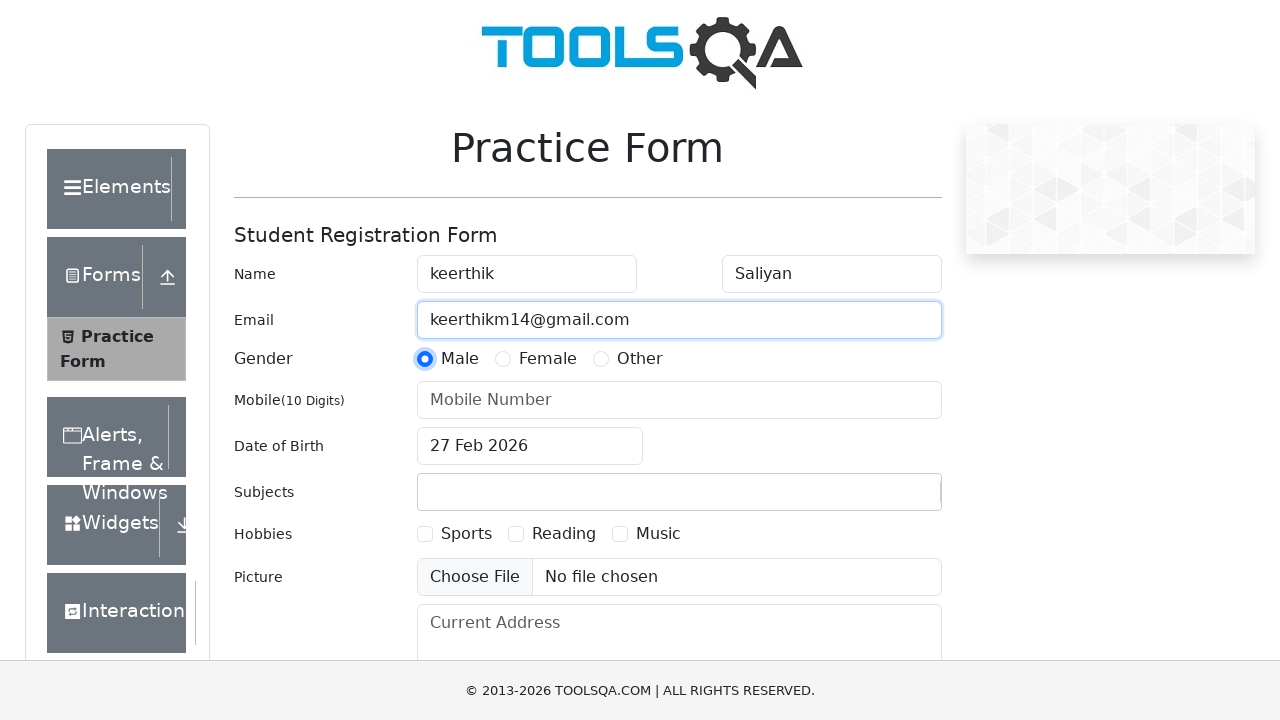

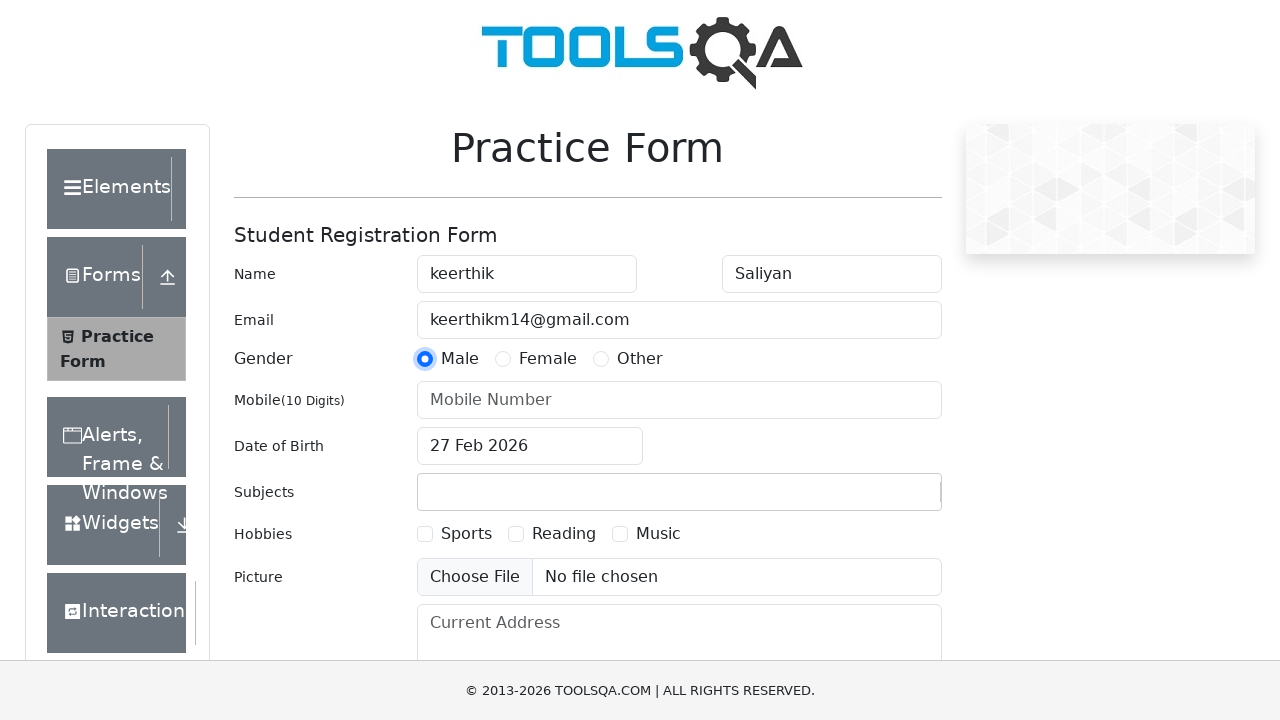